Tests various form elements including text inputs, email fields, password fields, buttons, and dropdown selections across multiple tabs on a QA practice website

Starting URL: https://www.qa-practice.com/elements/input/simple

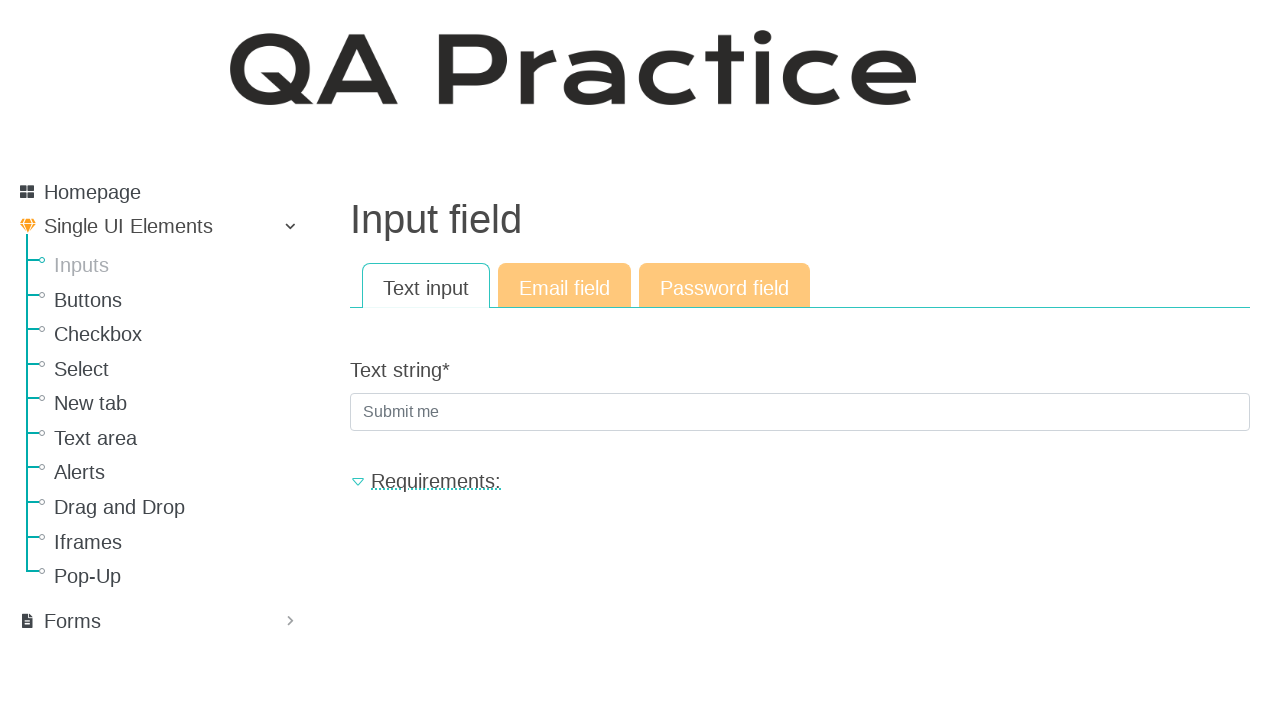

Filled text input field with 'Lorem ipsum dolor sit amet' on #id_text_string
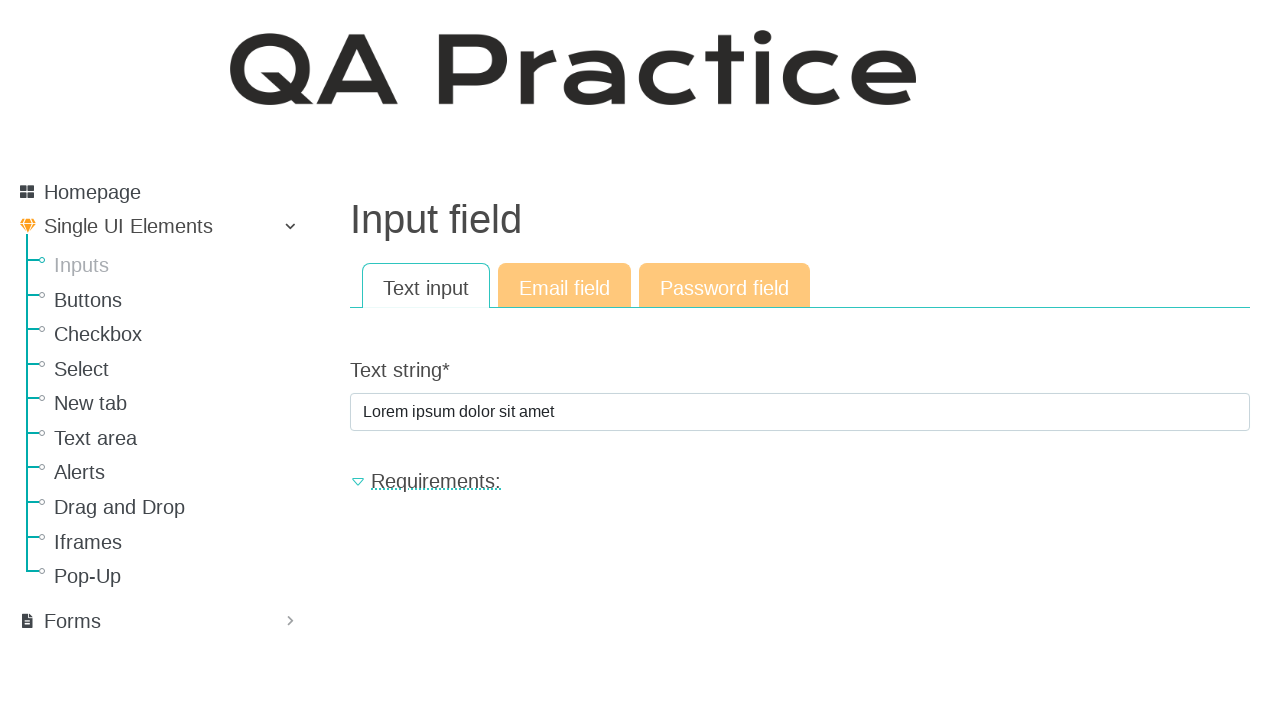

Clicked on Email field tab at (564, 286) on text=Email field
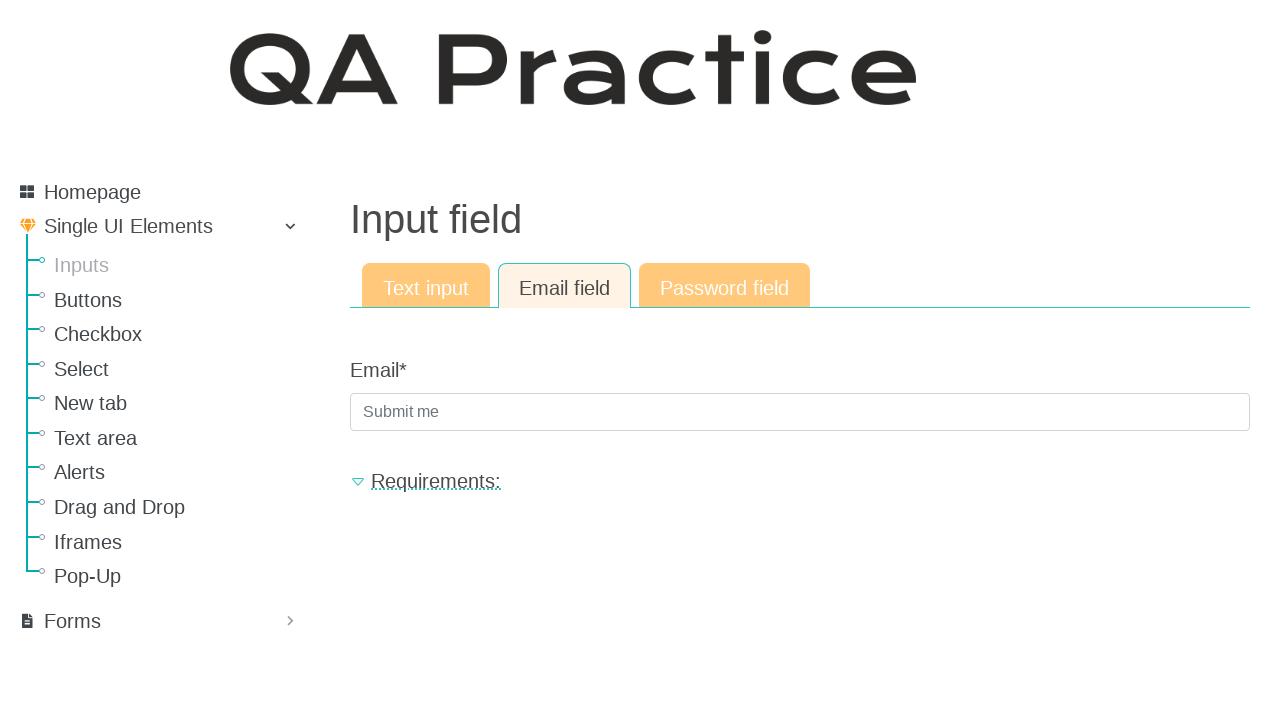

Filled email field with 'test@mailto.plus' on #id_email
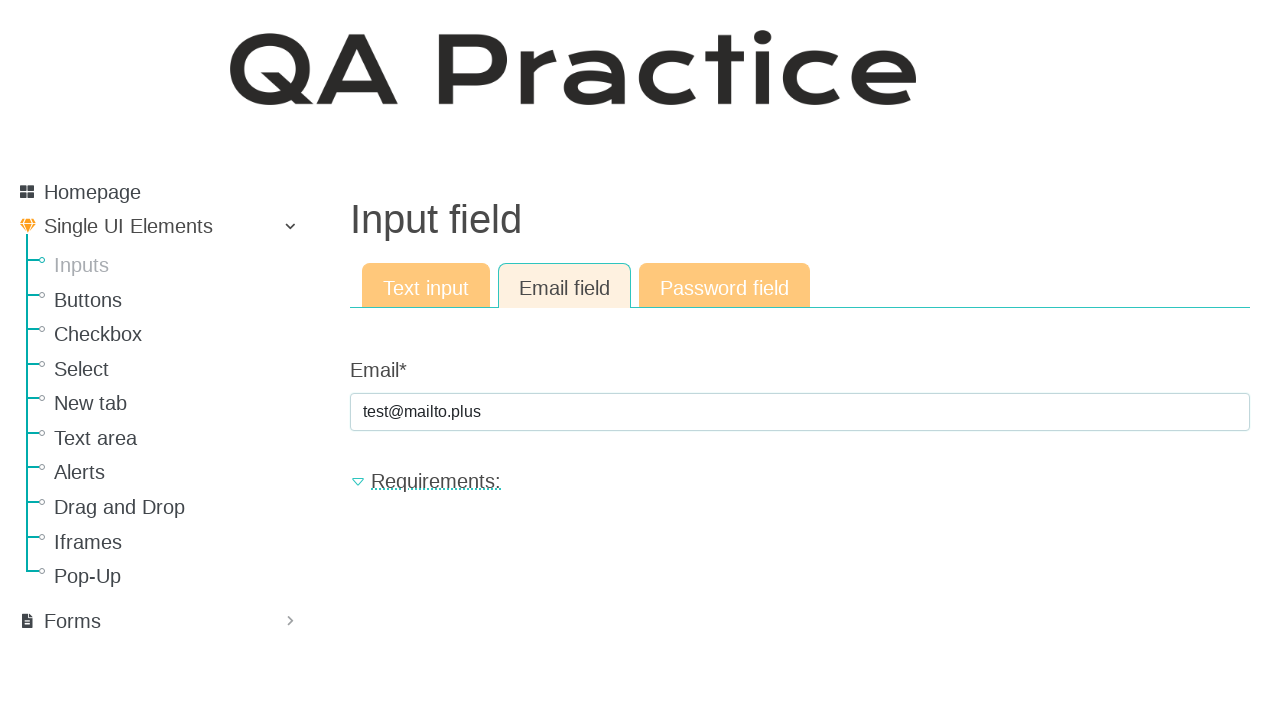

Clicked on Password field tab at (724, 286) on text=Password field
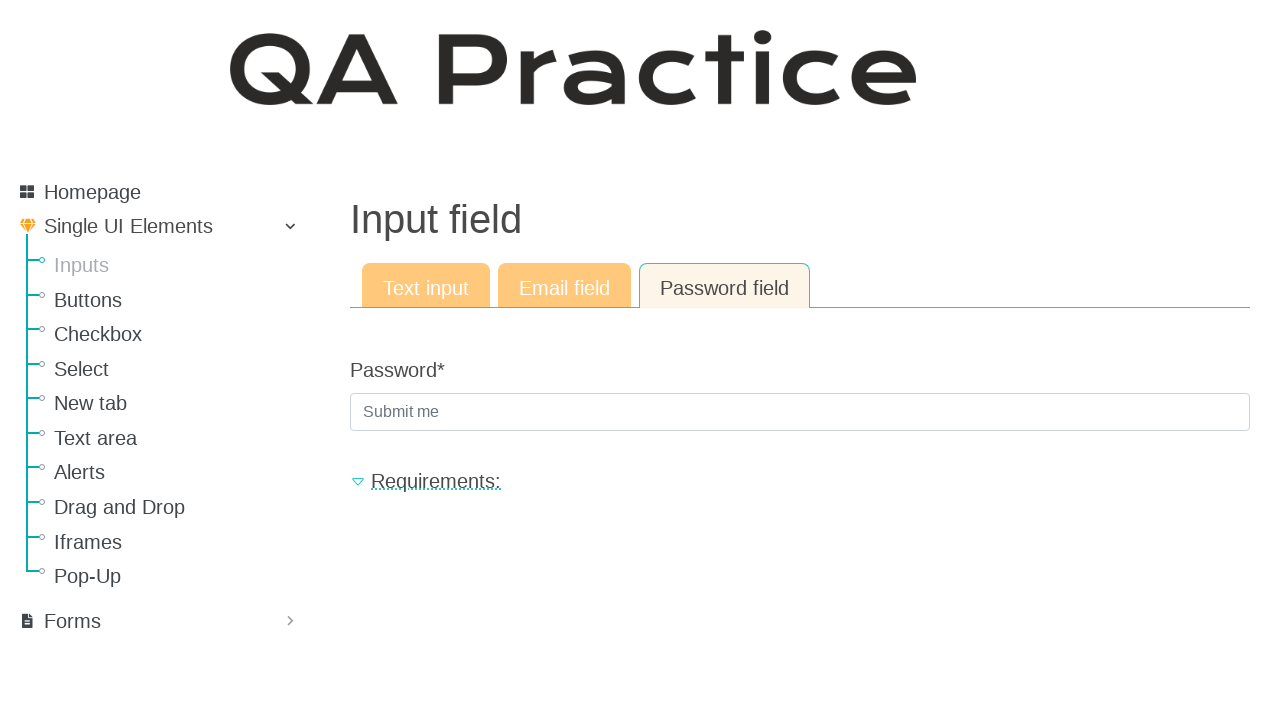

Filled password field with 'password' on #id_password
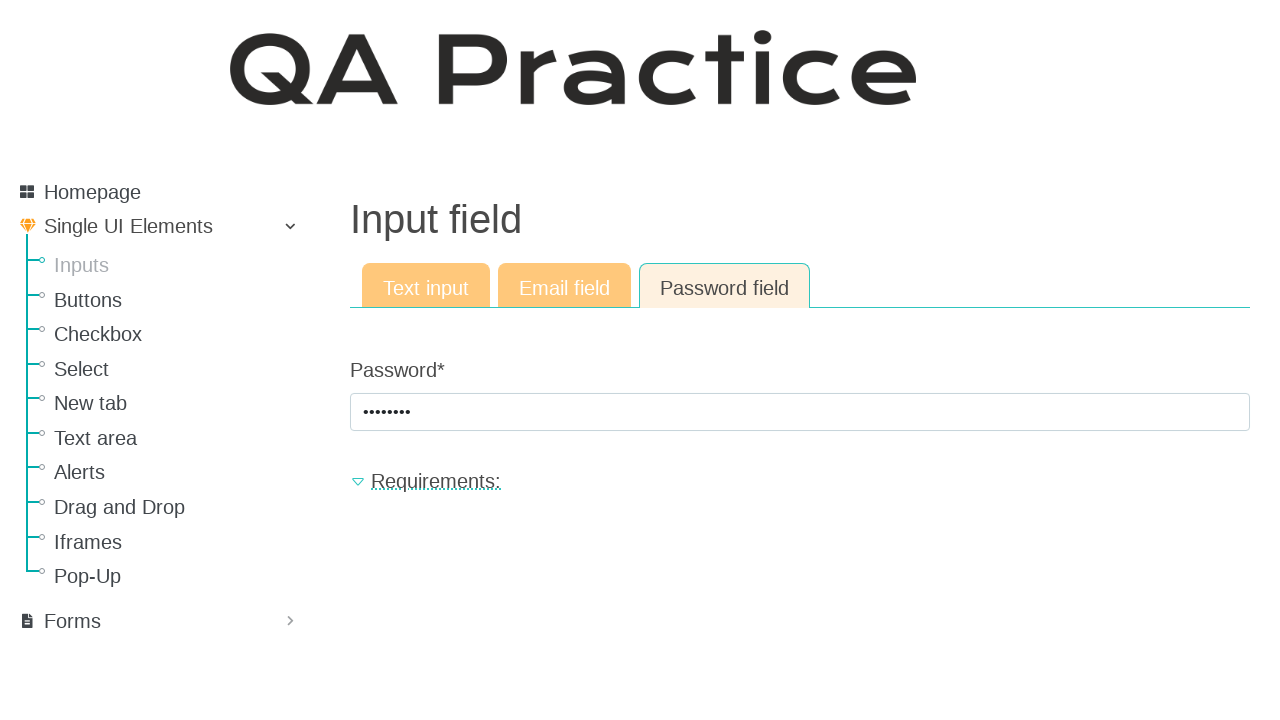

Clicked on Buttons tab at (180, 300) on text=Buttons
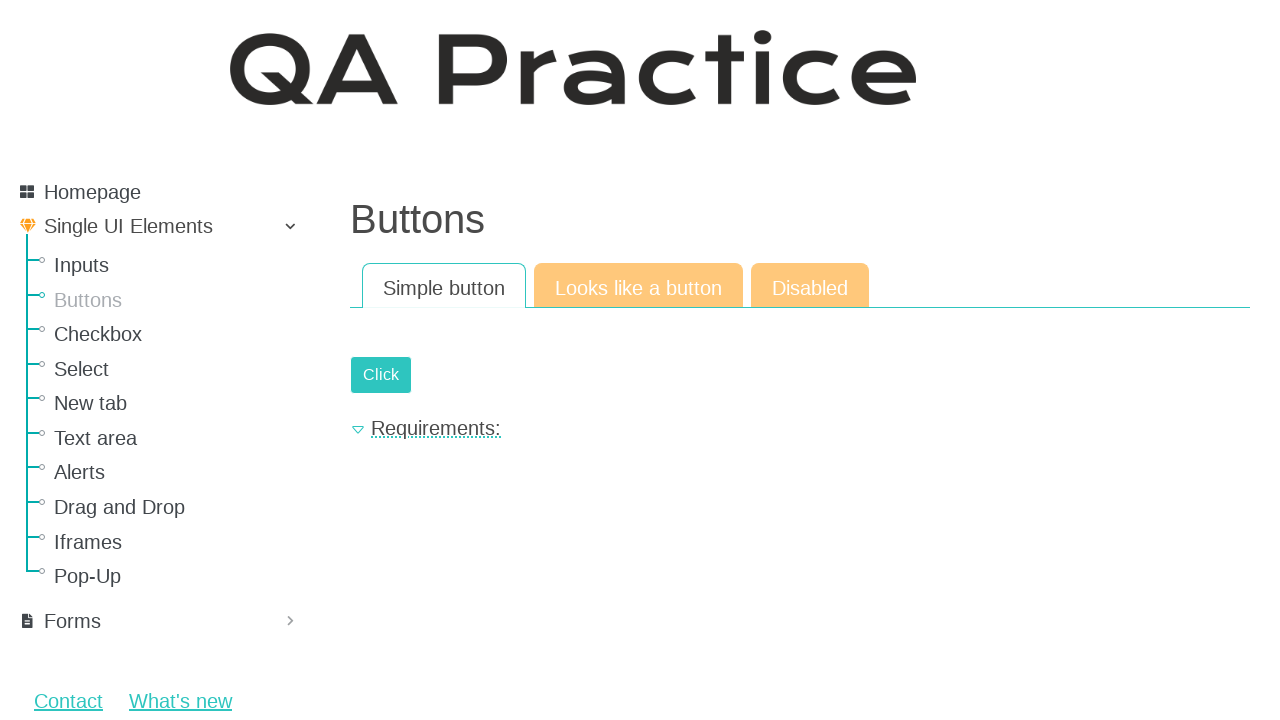

Clicked simple submit button at (381, 375) on #submit-id-submit
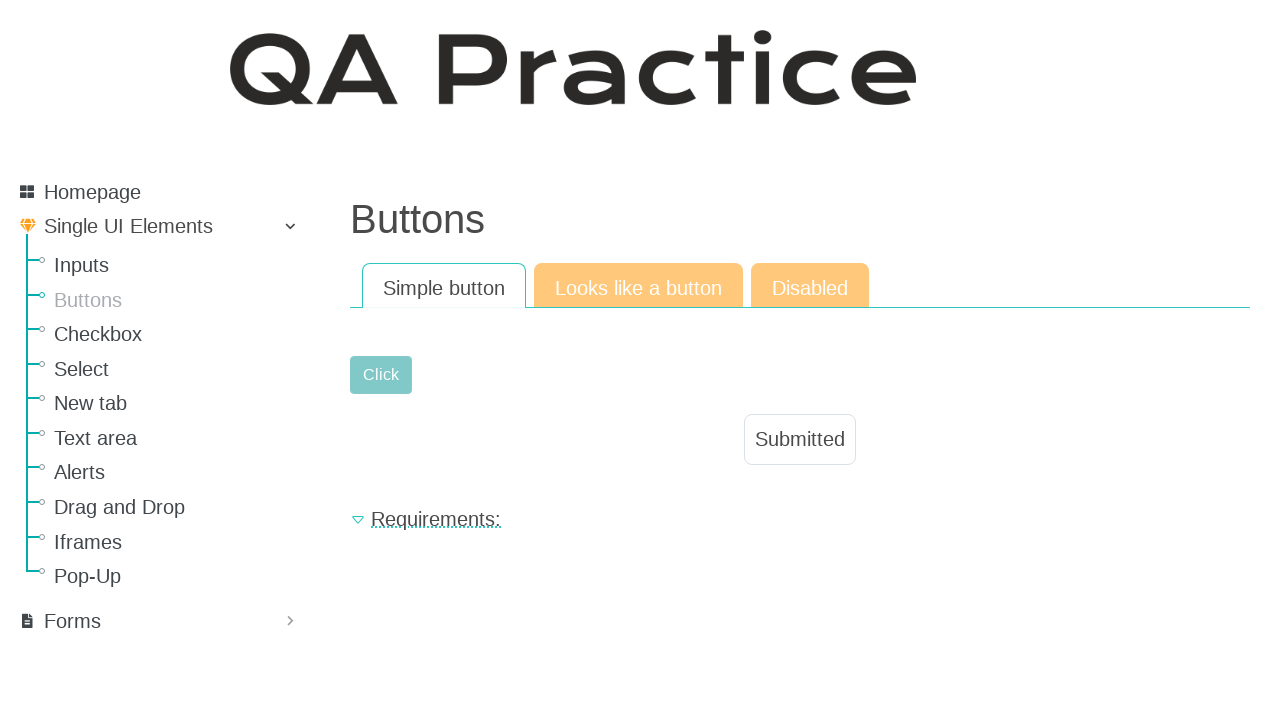

Result text appeared after clicking simple button
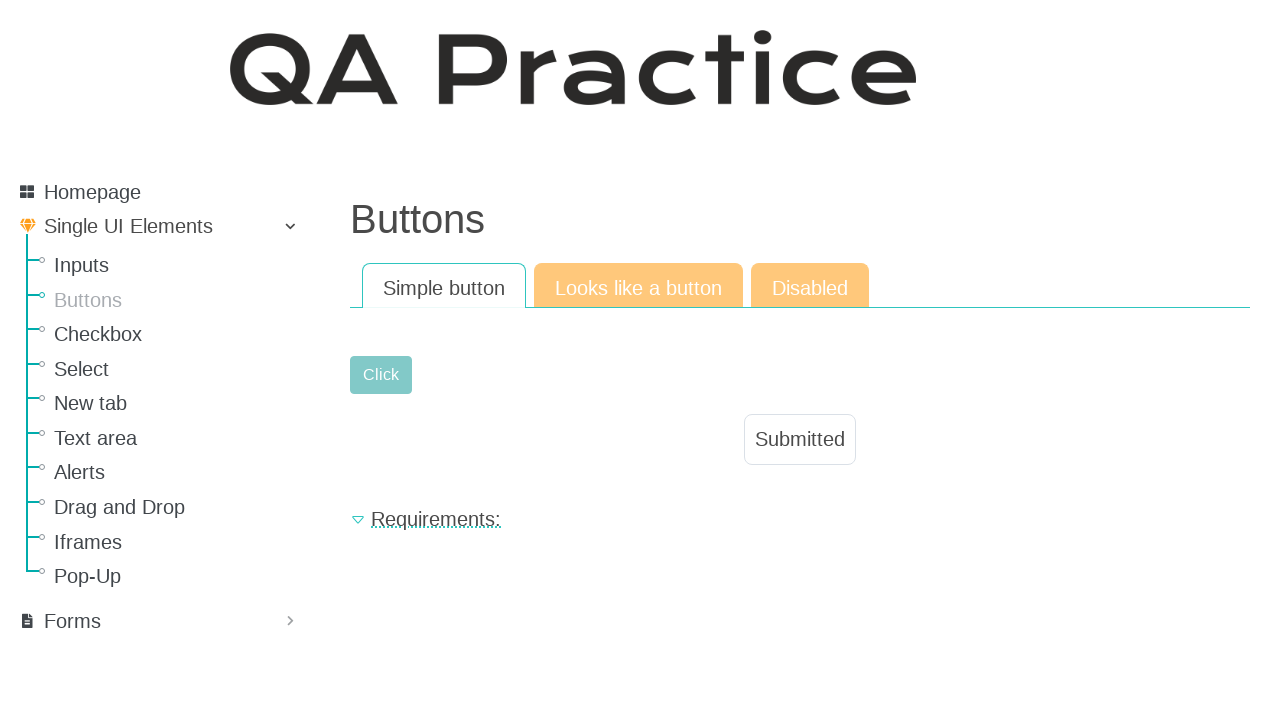

Clicked on 'Looks like a button' tab at (638, 286) on text=Looks like a button
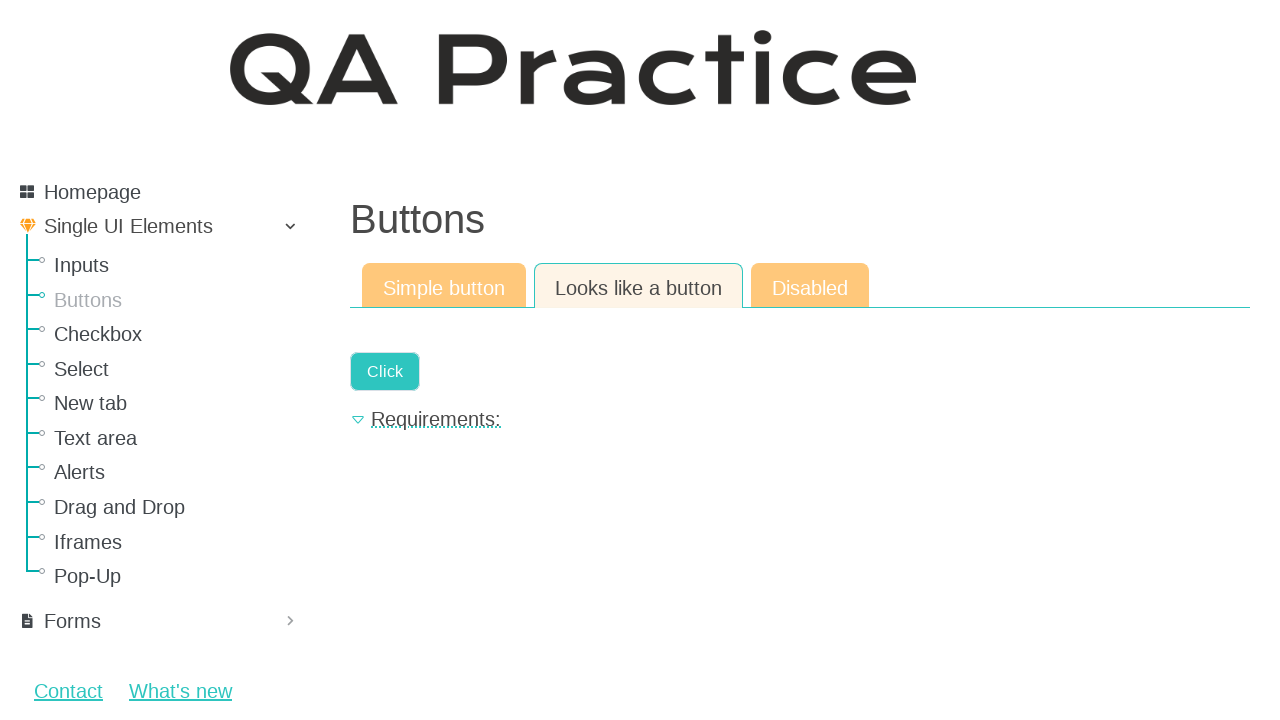

Clicked the element that looks like a button at (385, 372) on .a-button
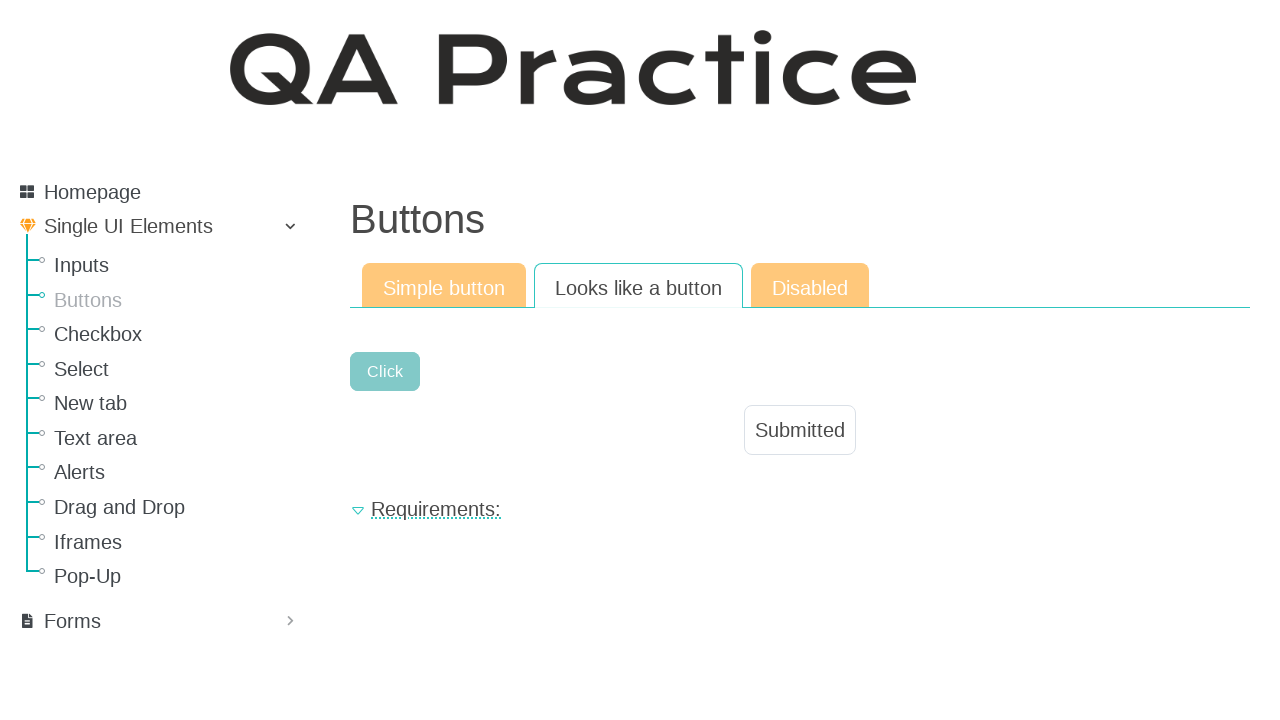

Result text appeared after clicking button-like element
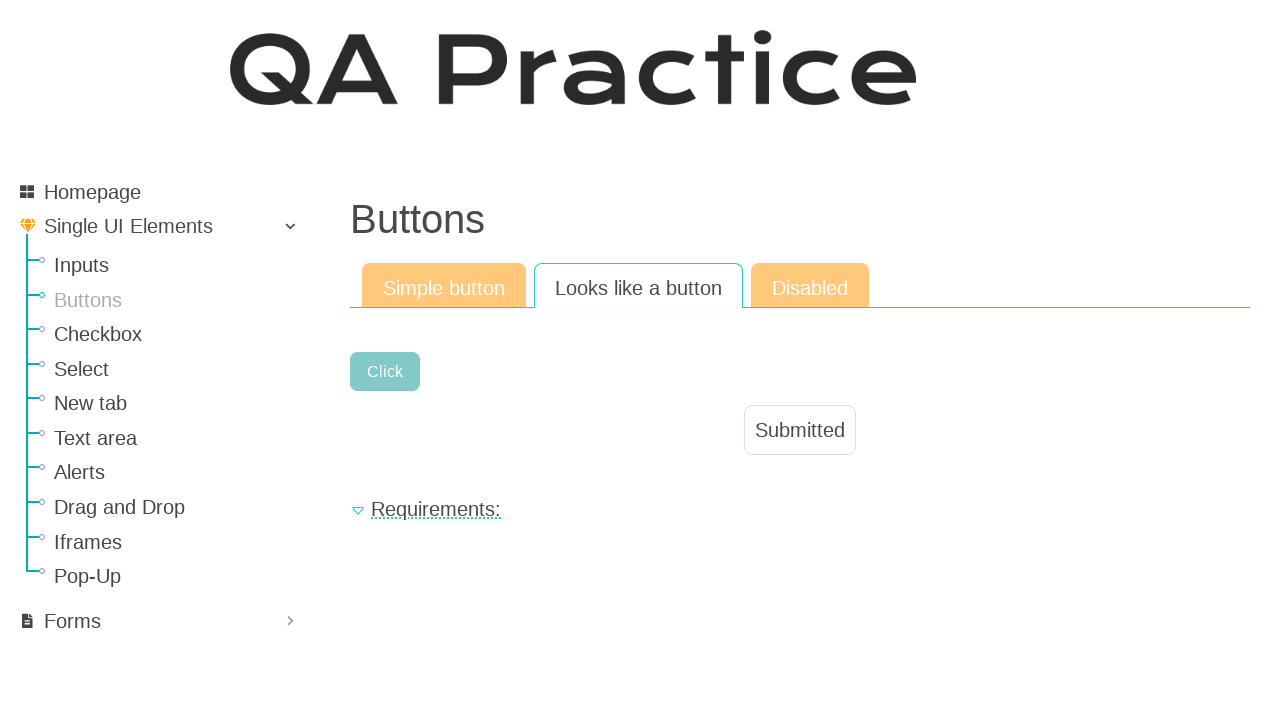

Clicked on Disabled tab at (810, 286) on text=Disabled
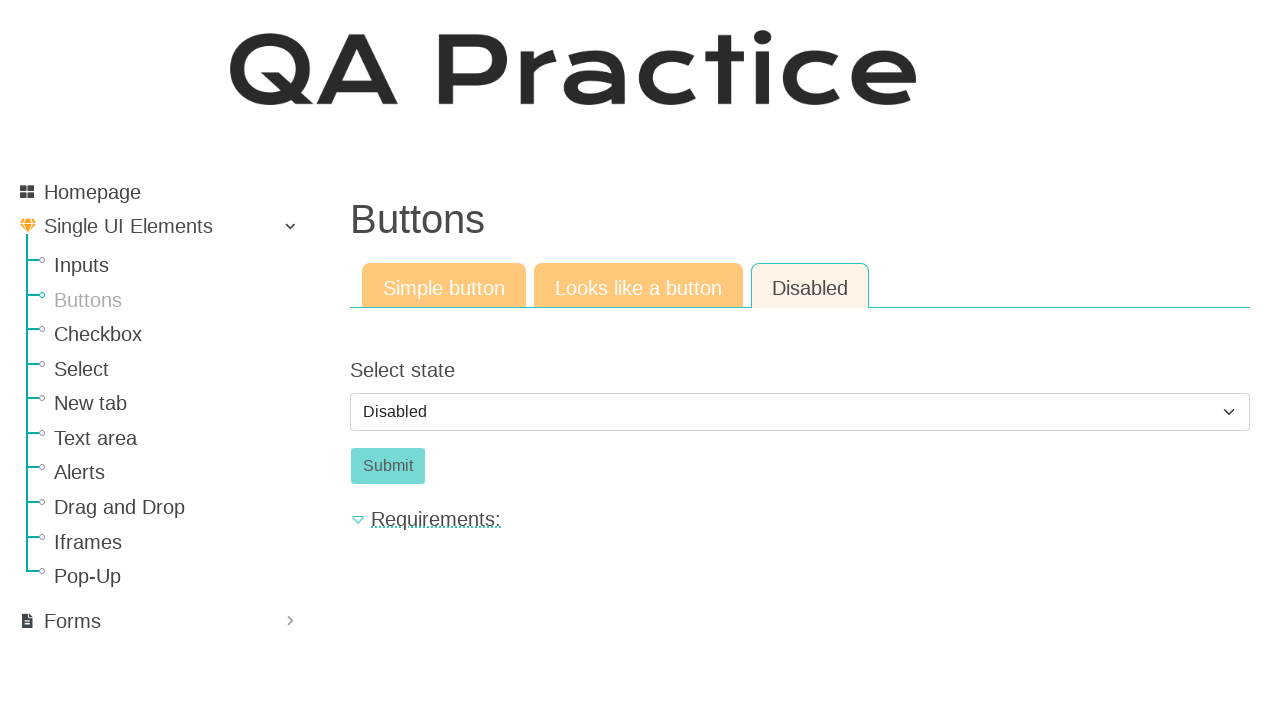

Selected 'enabled' from dropdown to enable the button on #id_select_state
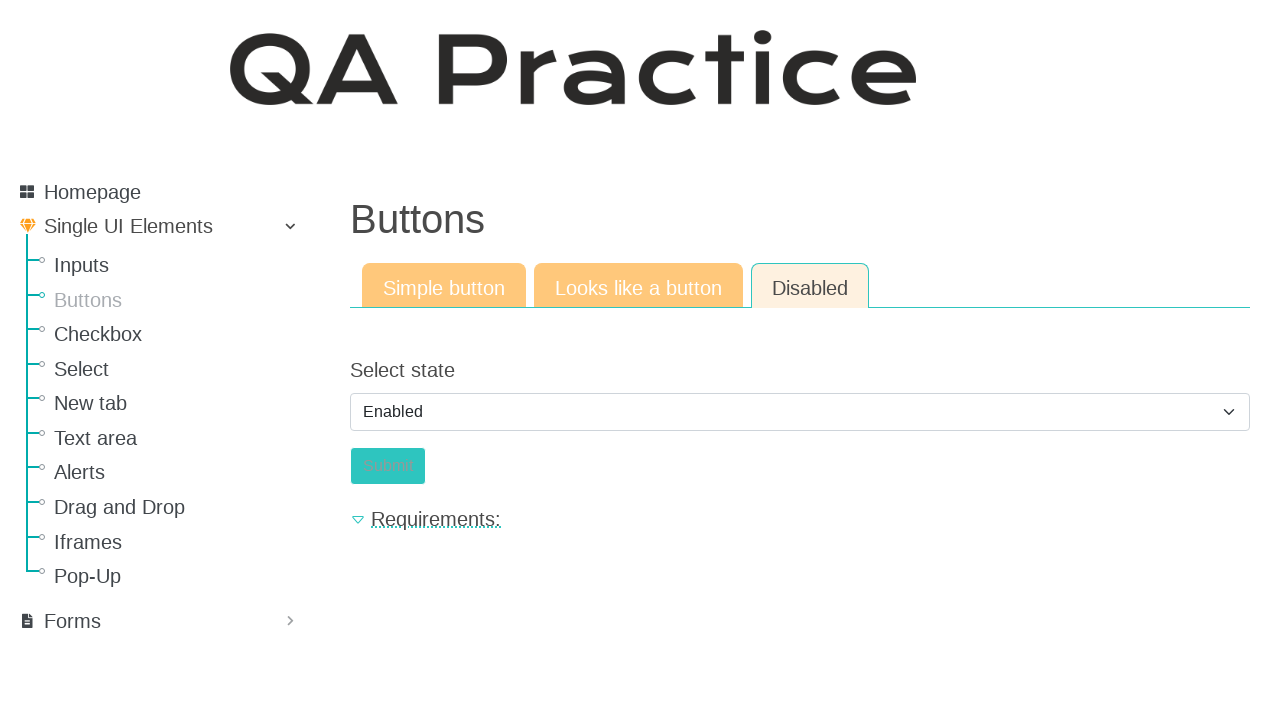

Clicked the now-enabled submit button at (388, 466) on #submit-id-submit
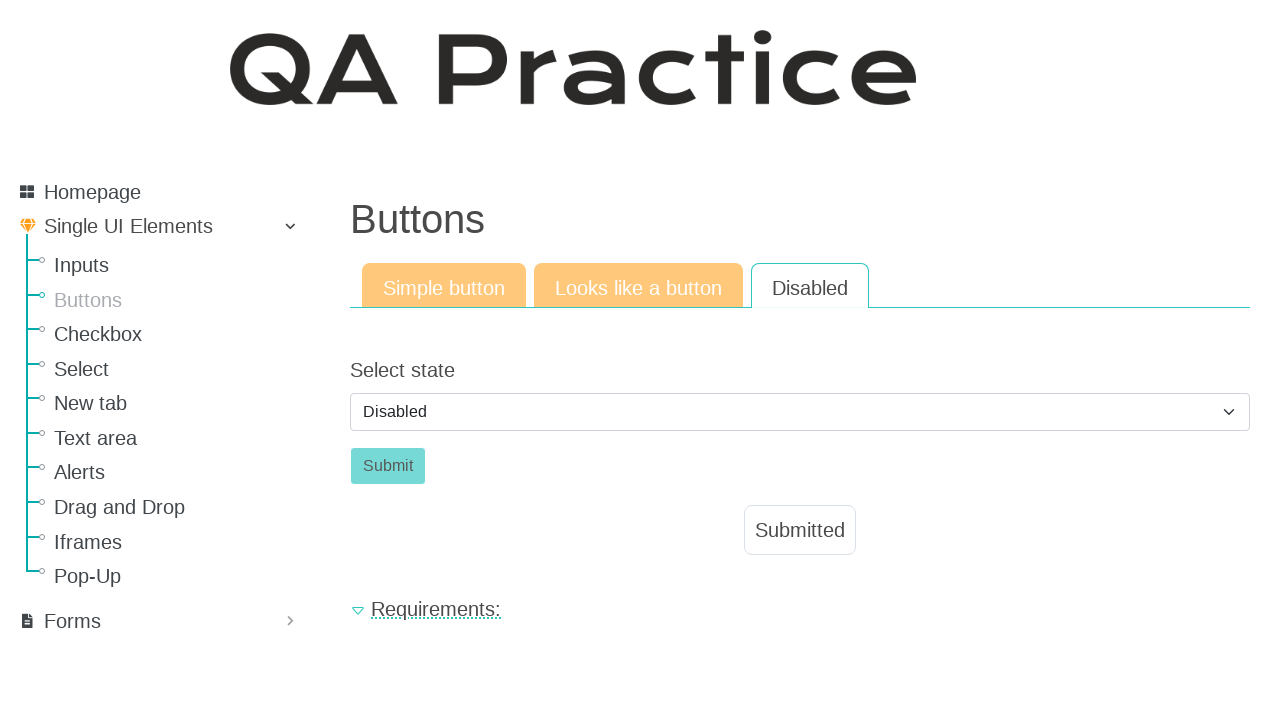

Result text appeared after clicking enabled button
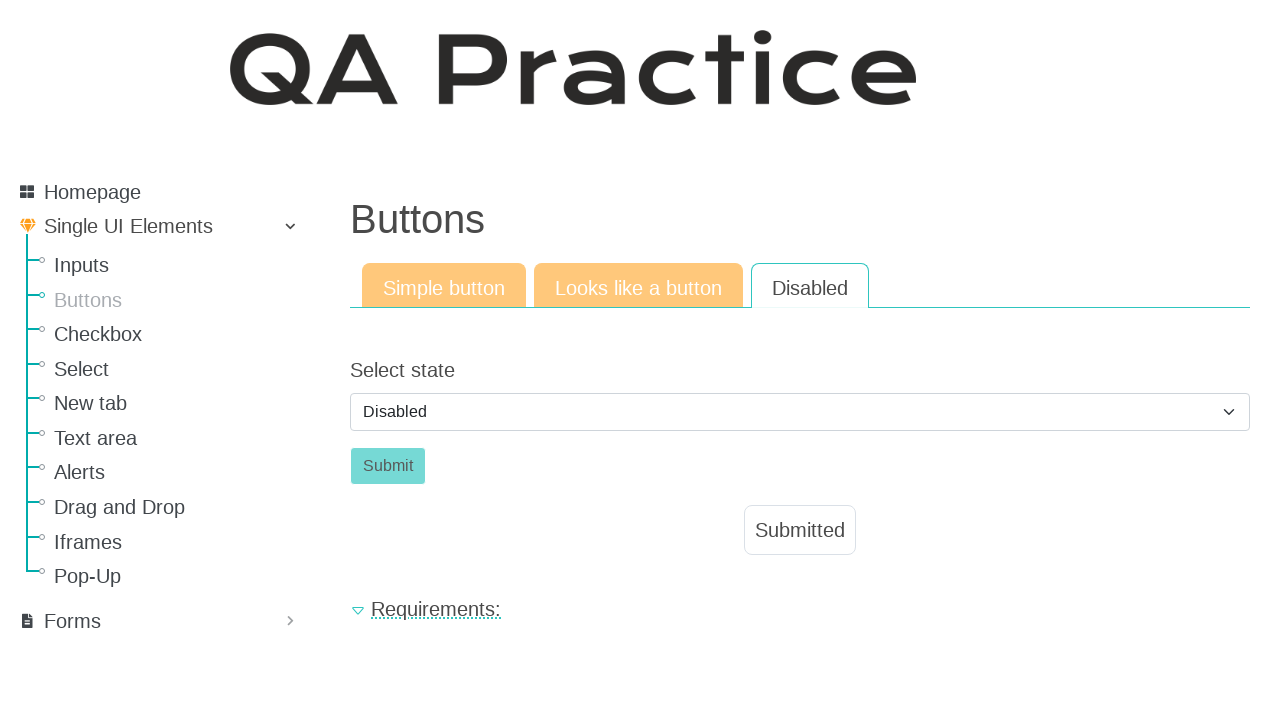

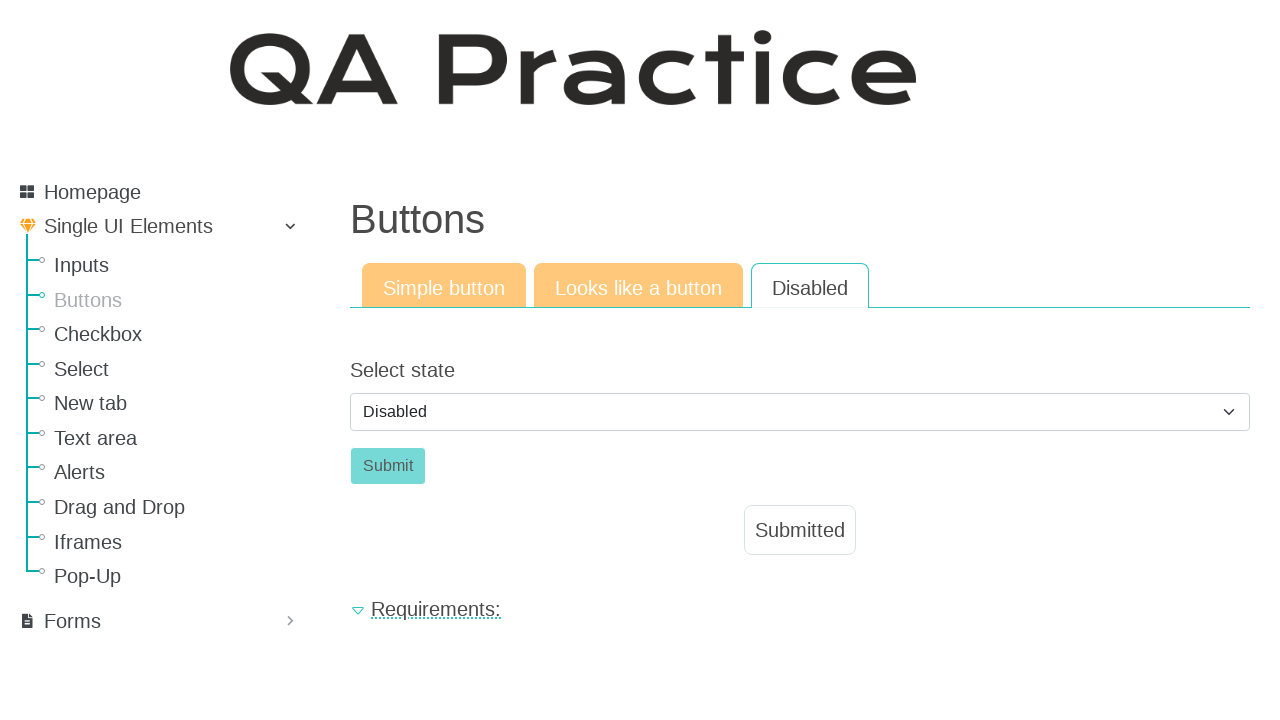